Tests a web form by entering text into a text box and clicking the submit button, then verifying a message is displayed

Starting URL: https://www.selenium.dev/selenium/web/web-form.html

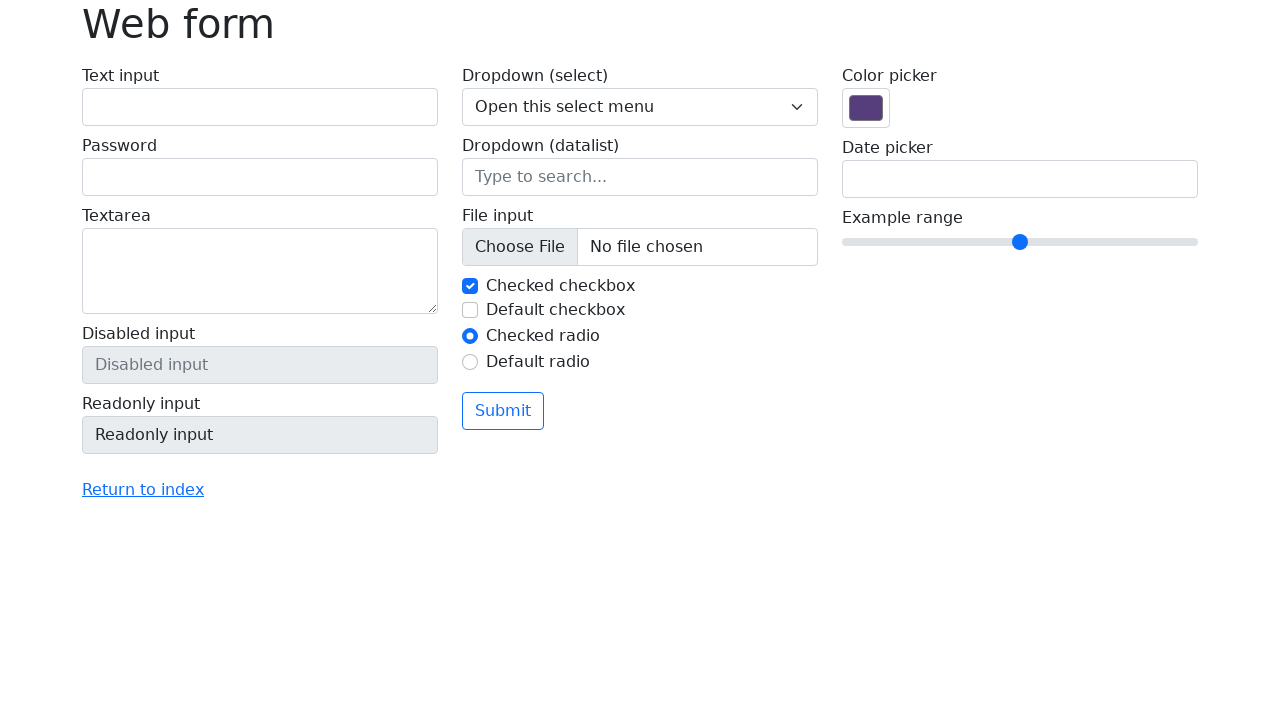

Filled text box with 'Selenium' on input[name='my-text']
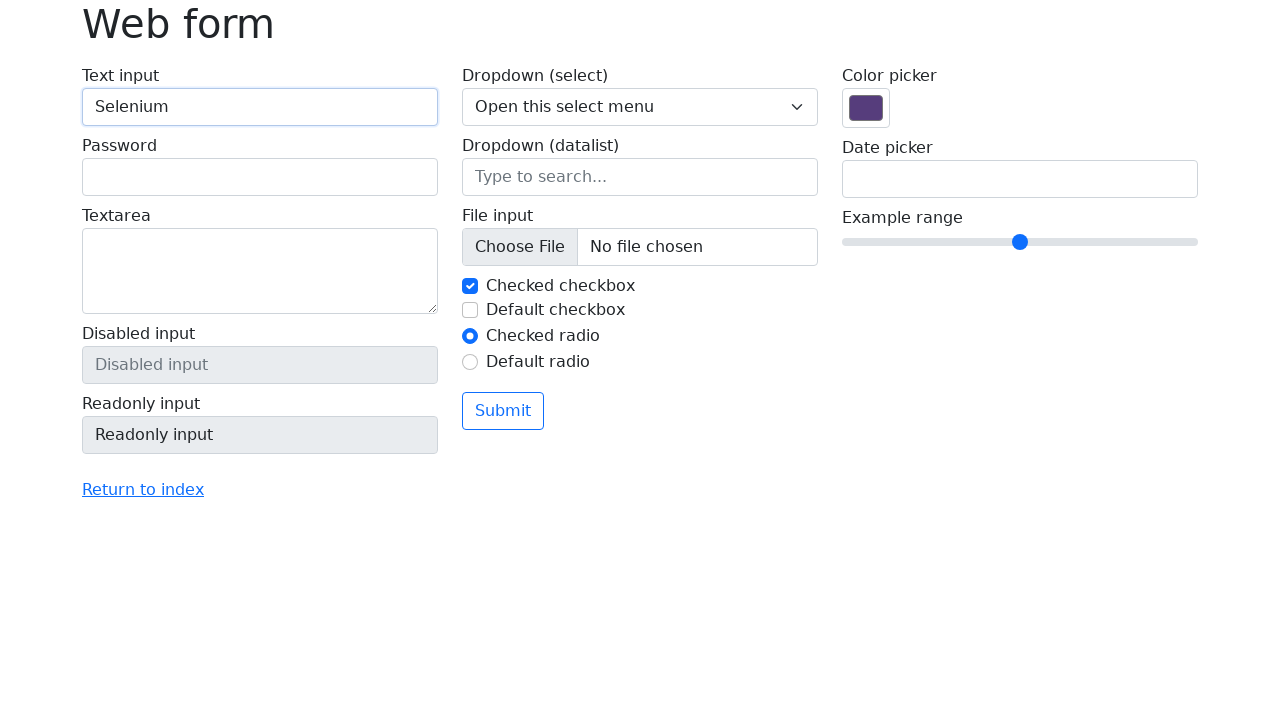

Clicked submit button at (503, 411) on button
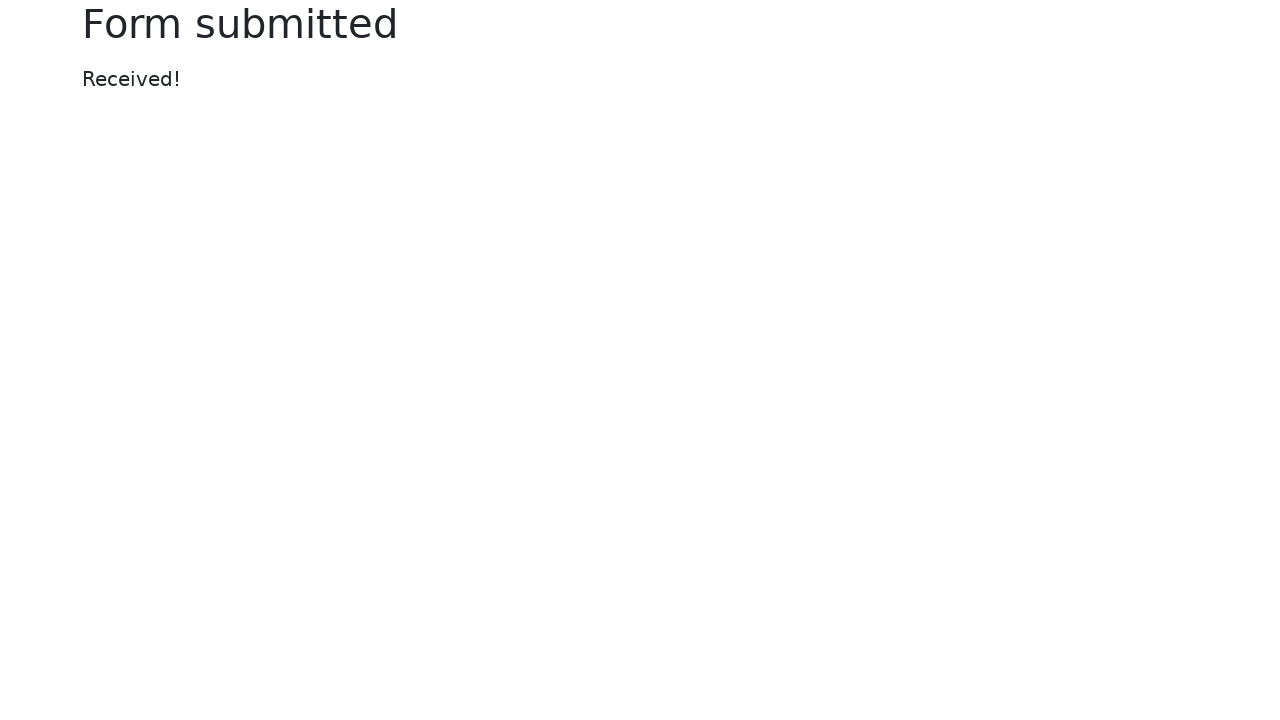

Message element appeared after form submission
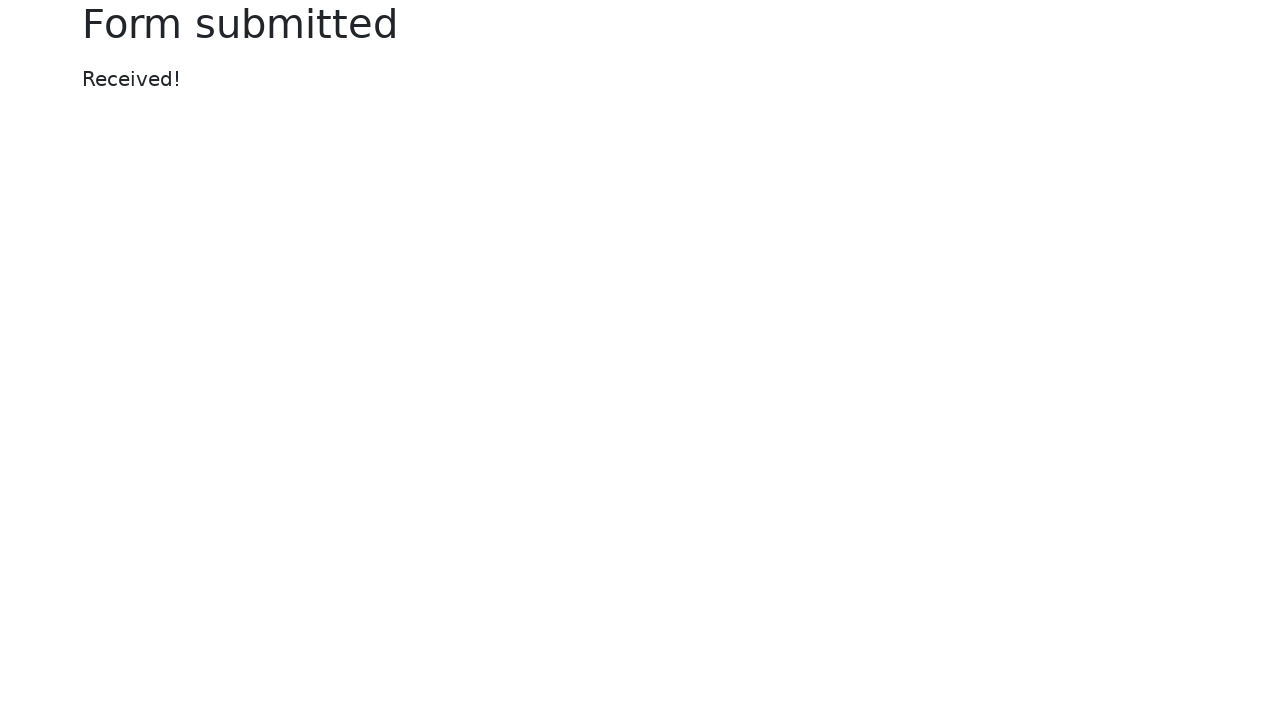

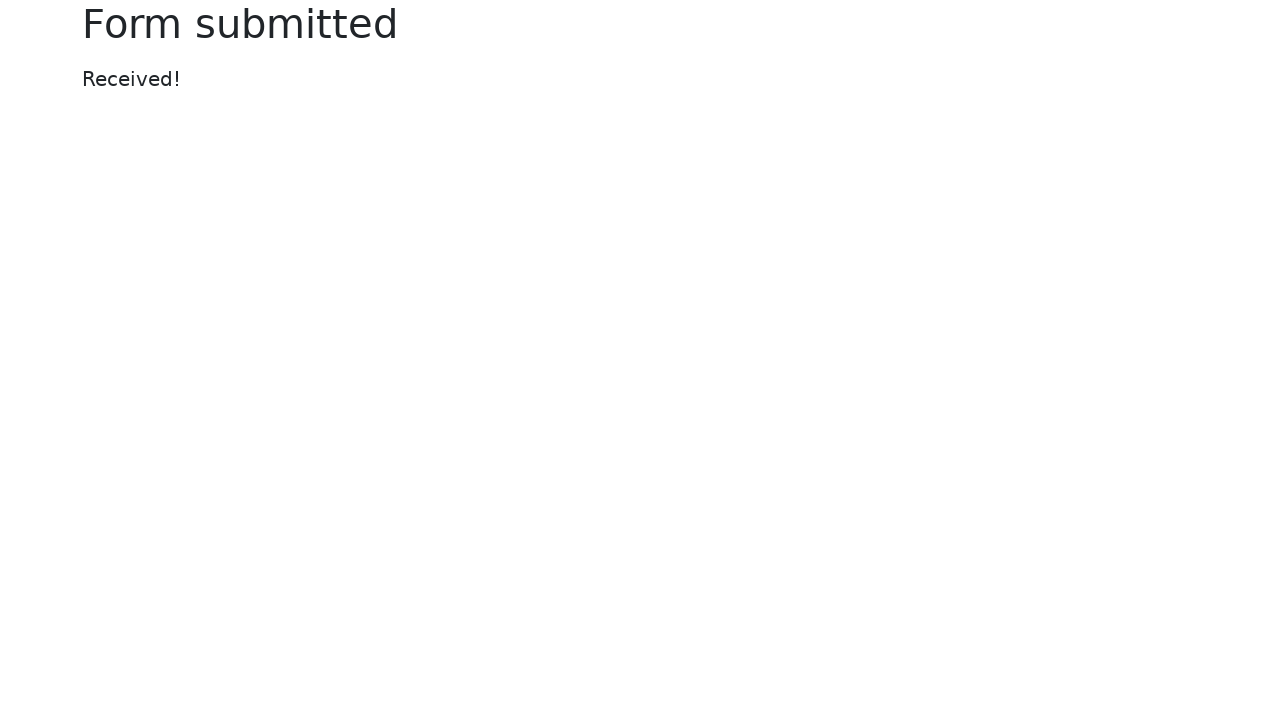